Tests the triangle type calculator by entering sides 7, 7, 8 and verifying the result is "Isosceles"

Starting URL: https://testpages.eviltester.com/styled/apps/triangle/triangle001.html

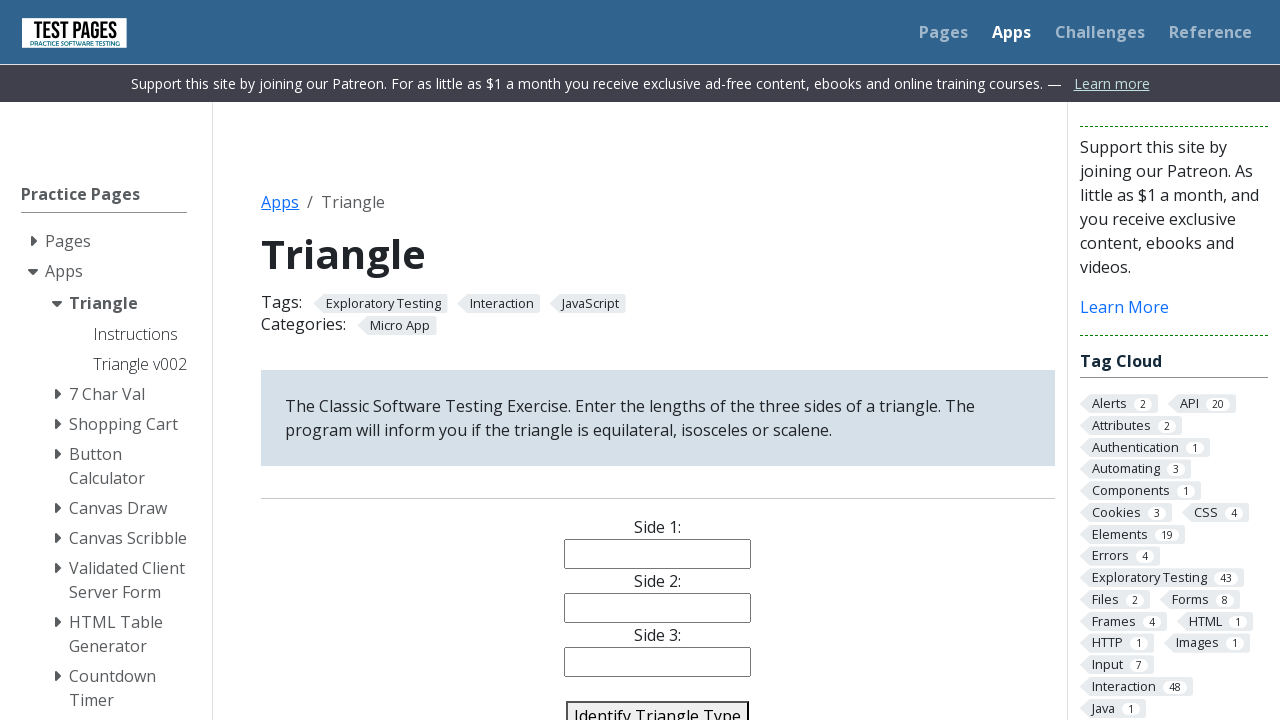

Filled first side input with value '7' on #side1
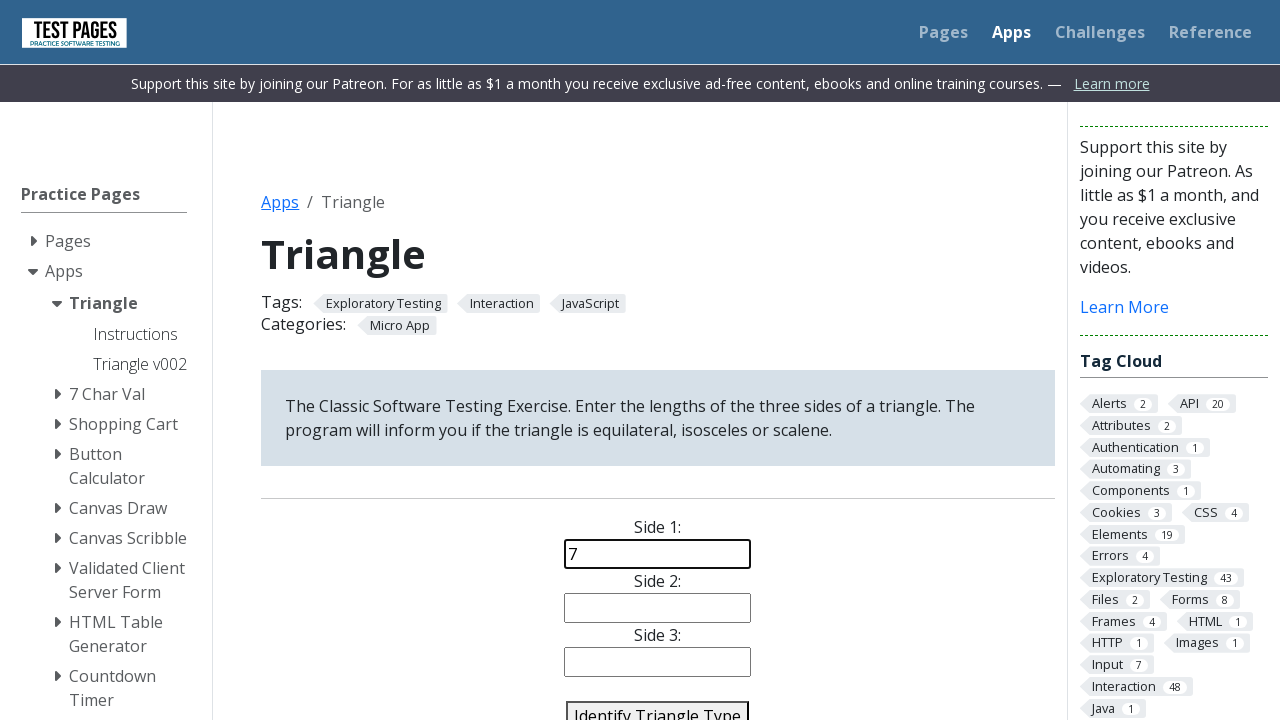

Filled second side input with value '7' on #side2
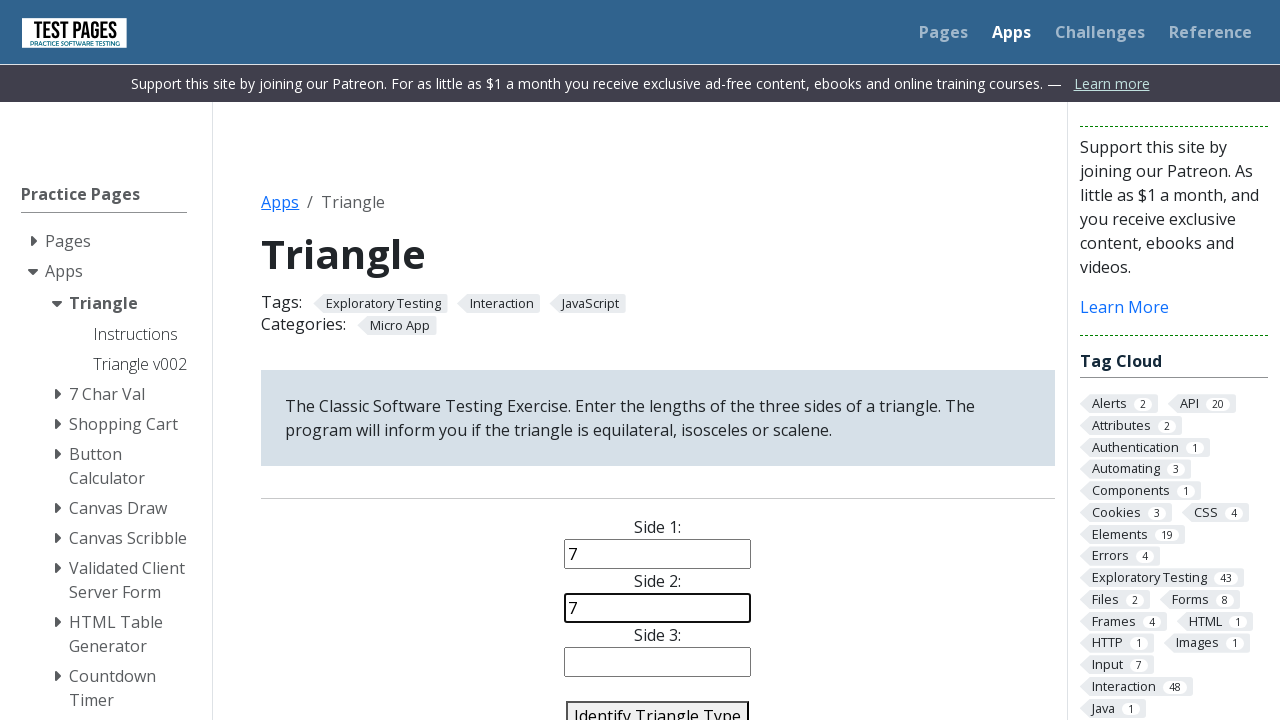

Filled third side input with value '8' on #side3
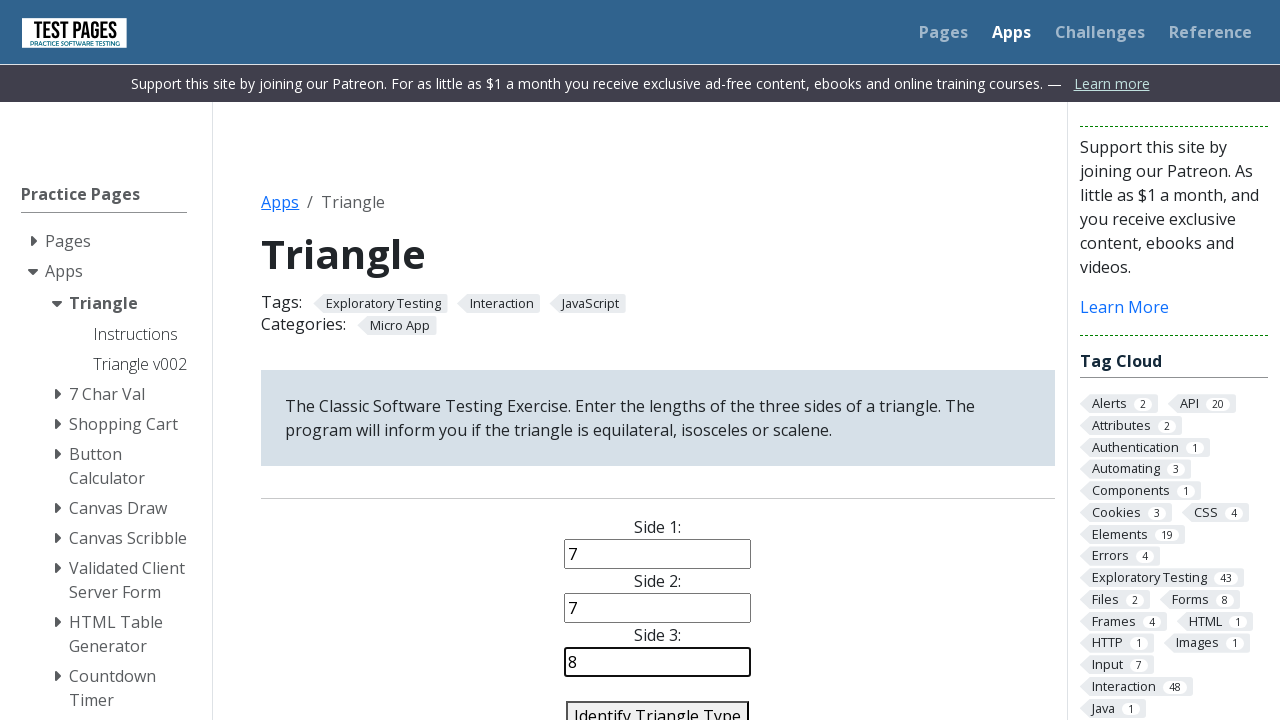

Clicked identify triangle button to calculate triangle type at (658, 705) on #identify-triangle-action
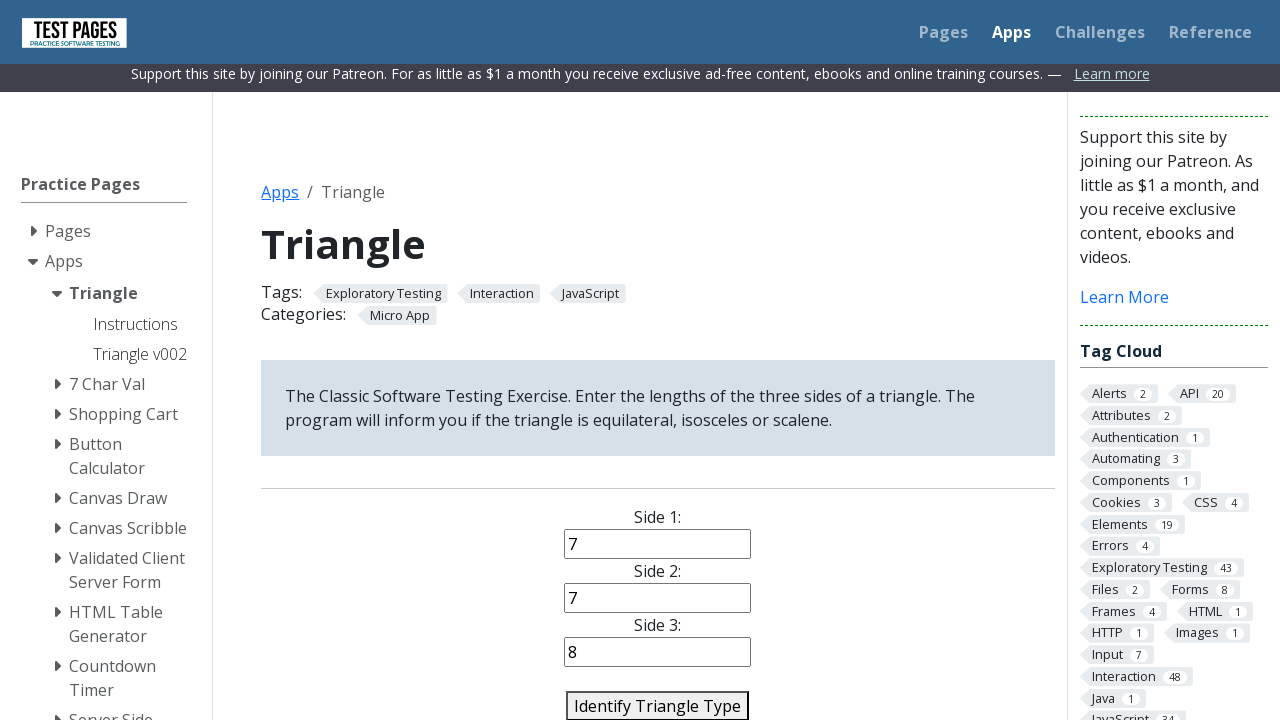

Triangle type result element loaded, showing 'Isosceles'
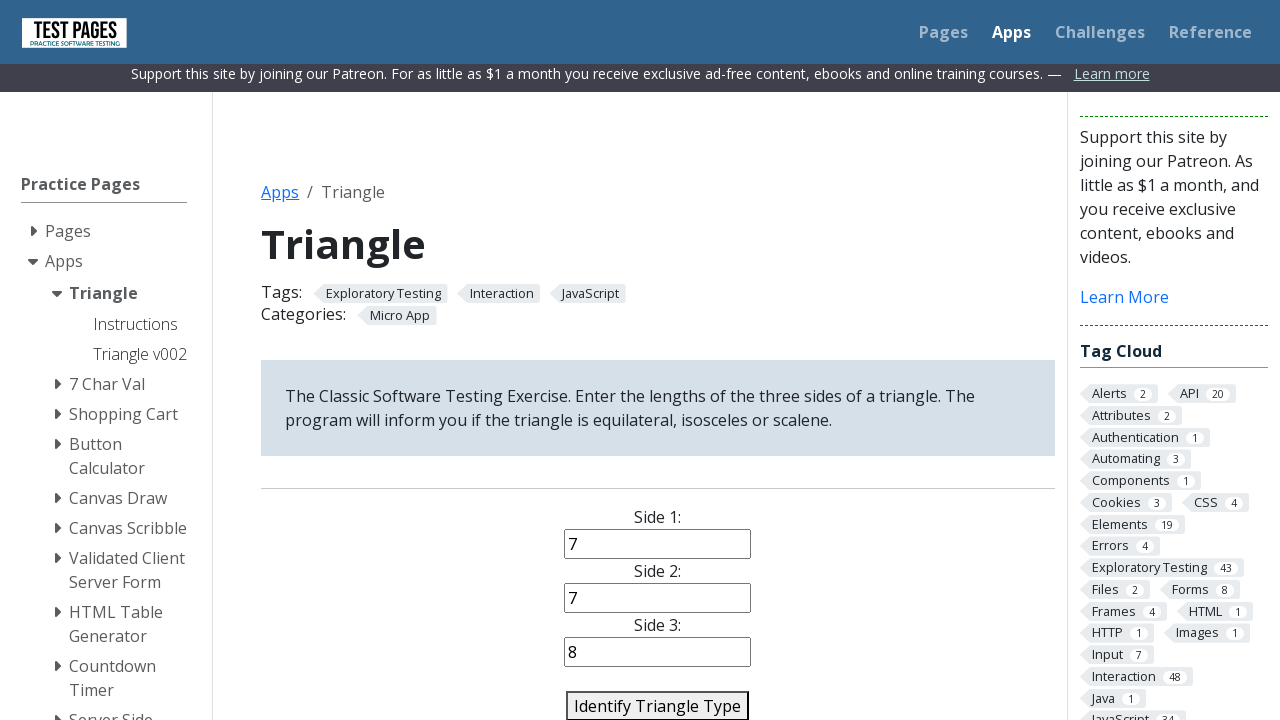

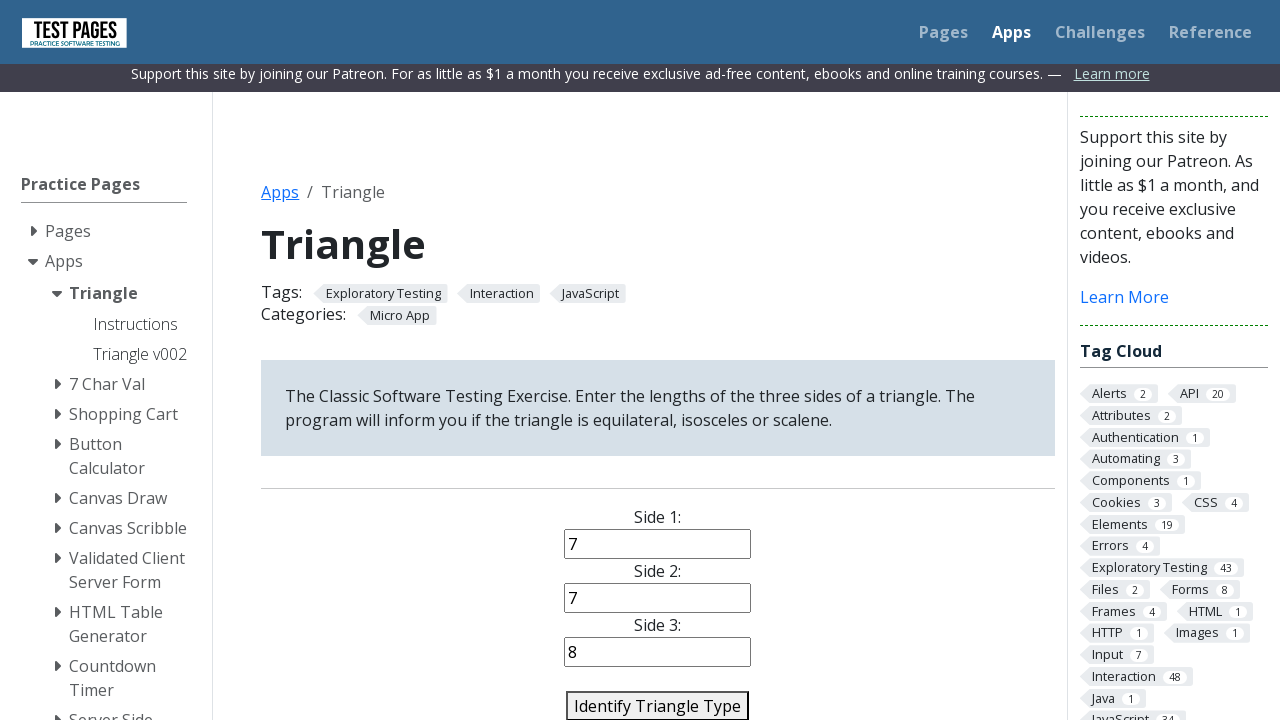